Tests basic browser functionality by navigating to Rahul Shetty Academy website and verifying the page loads correctly by checking the title and URL.

Starting URL: https://rahulshettyacademy.com/

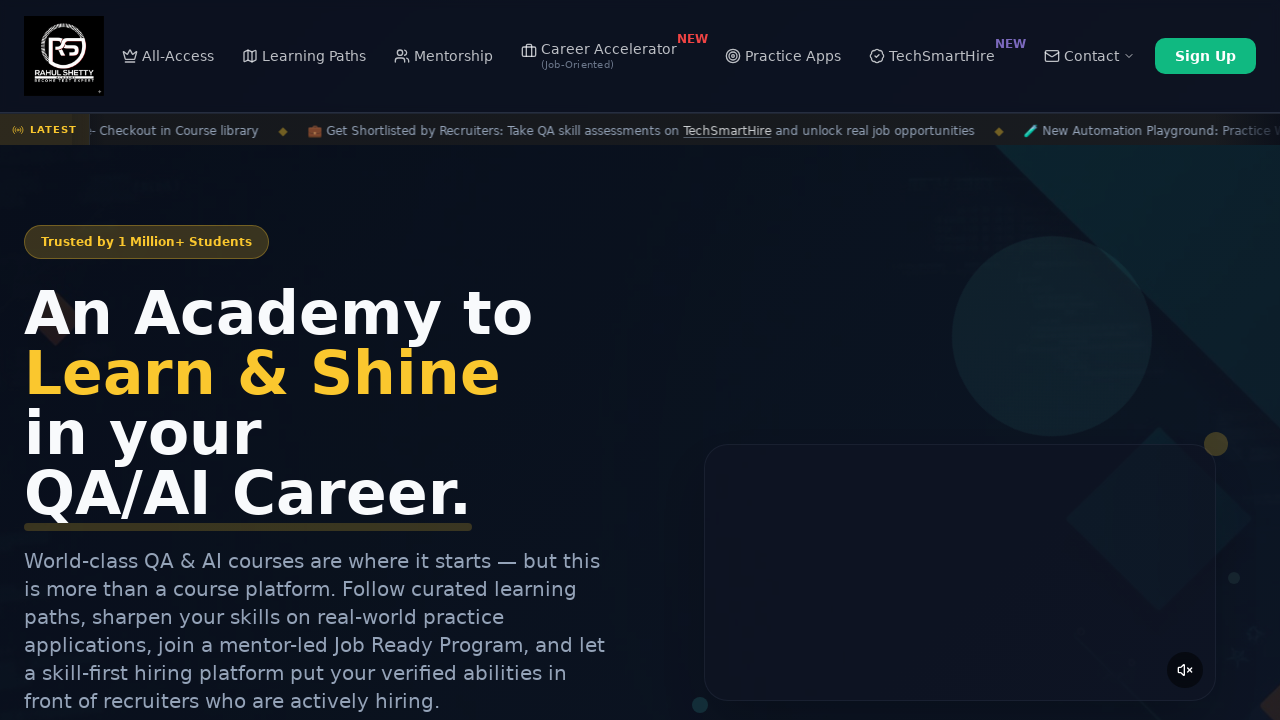

Waited for page to load completely (domcontentloaded)
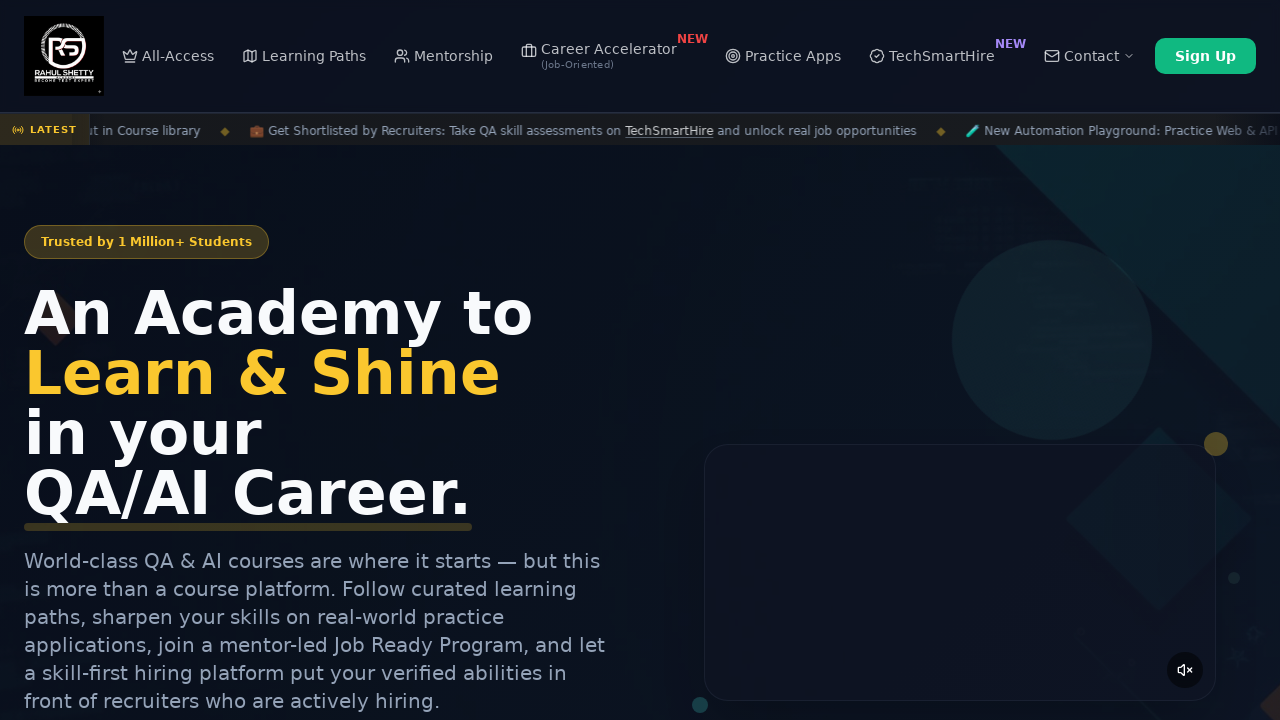

Retrieved page title: 'Rahul Shetty Academy | QA Automation, Playwright, AI Testing & Online Training'
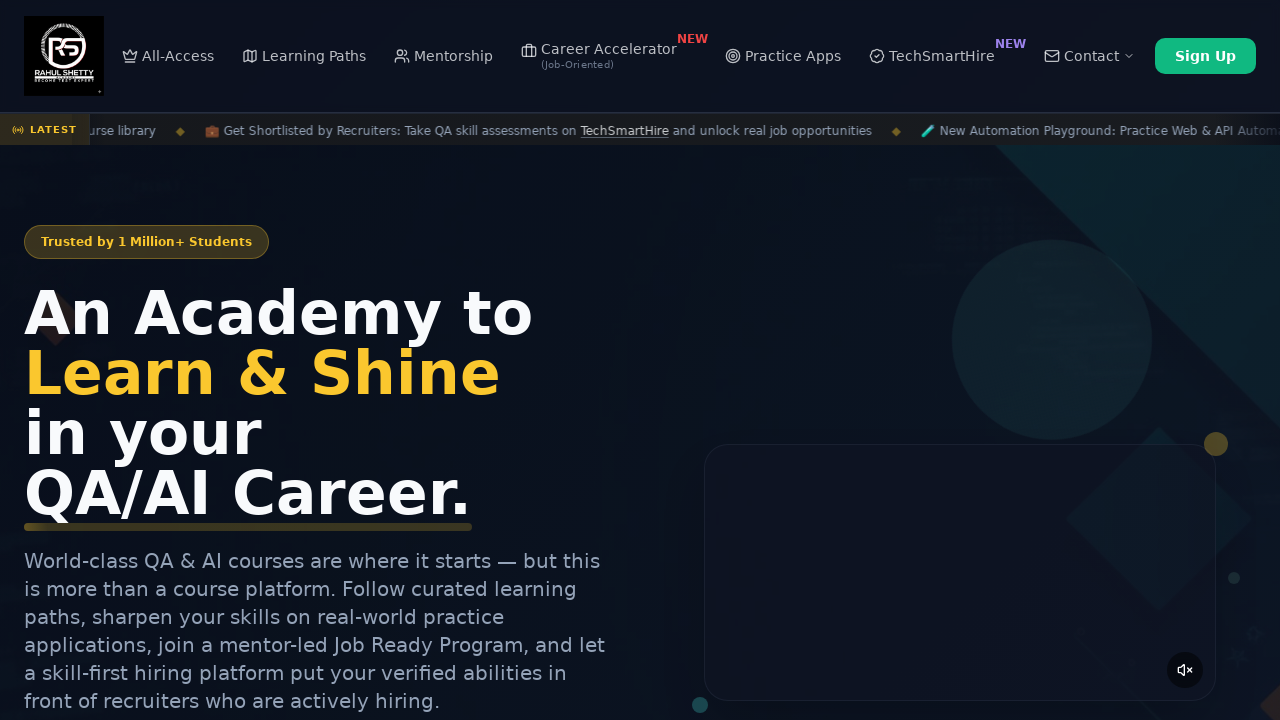

Verified page title is not empty
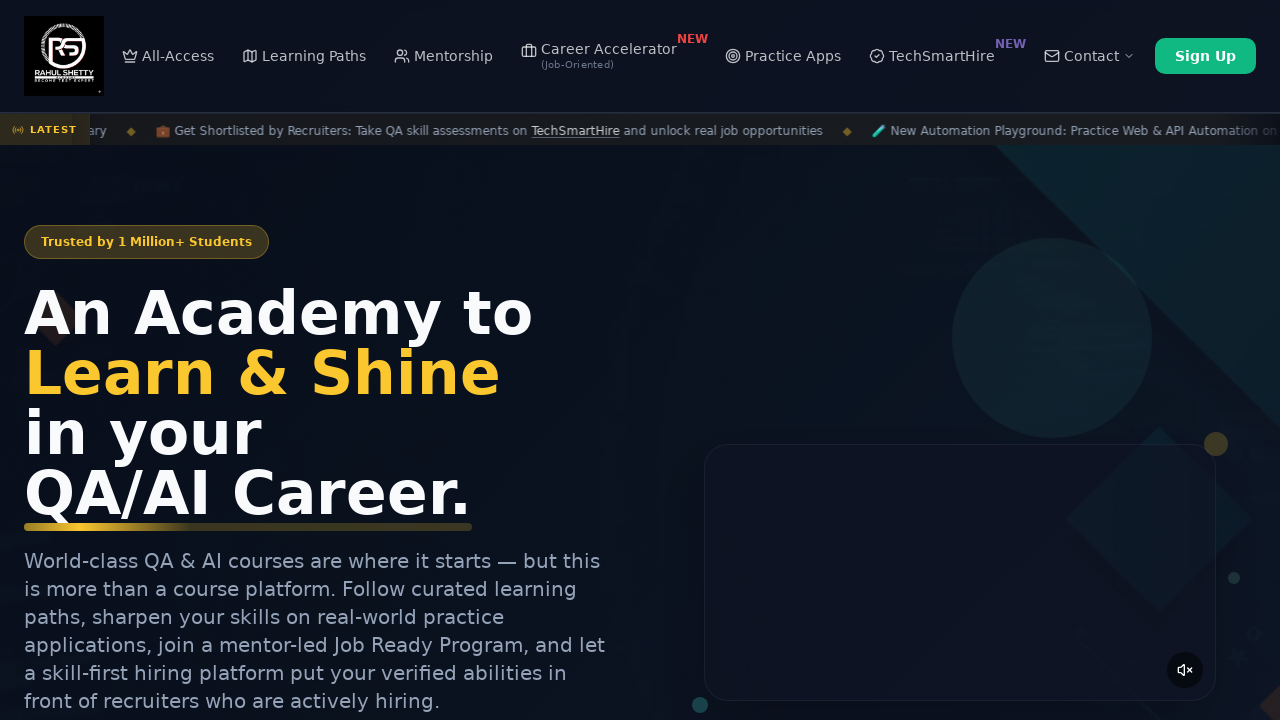

Retrieved current URL: 'https://rahulshettyacademy.com/'
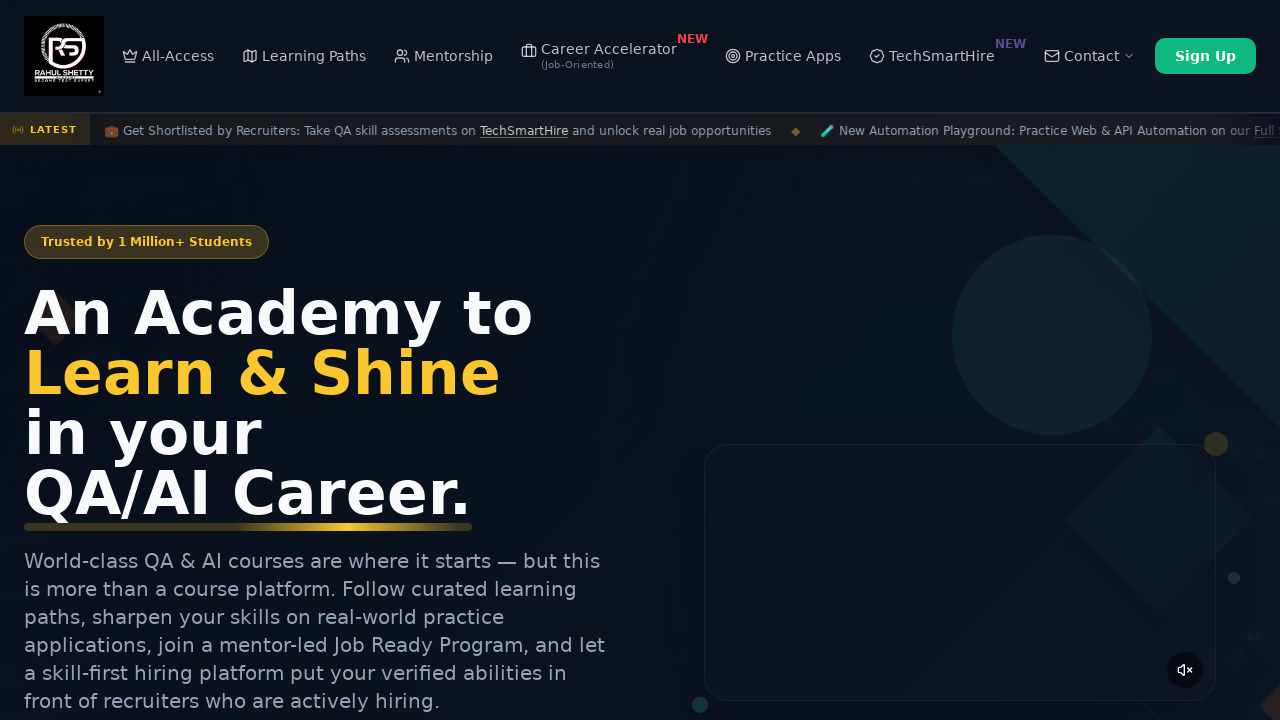

Verified URL contains 'rahulshettyacademy.com'
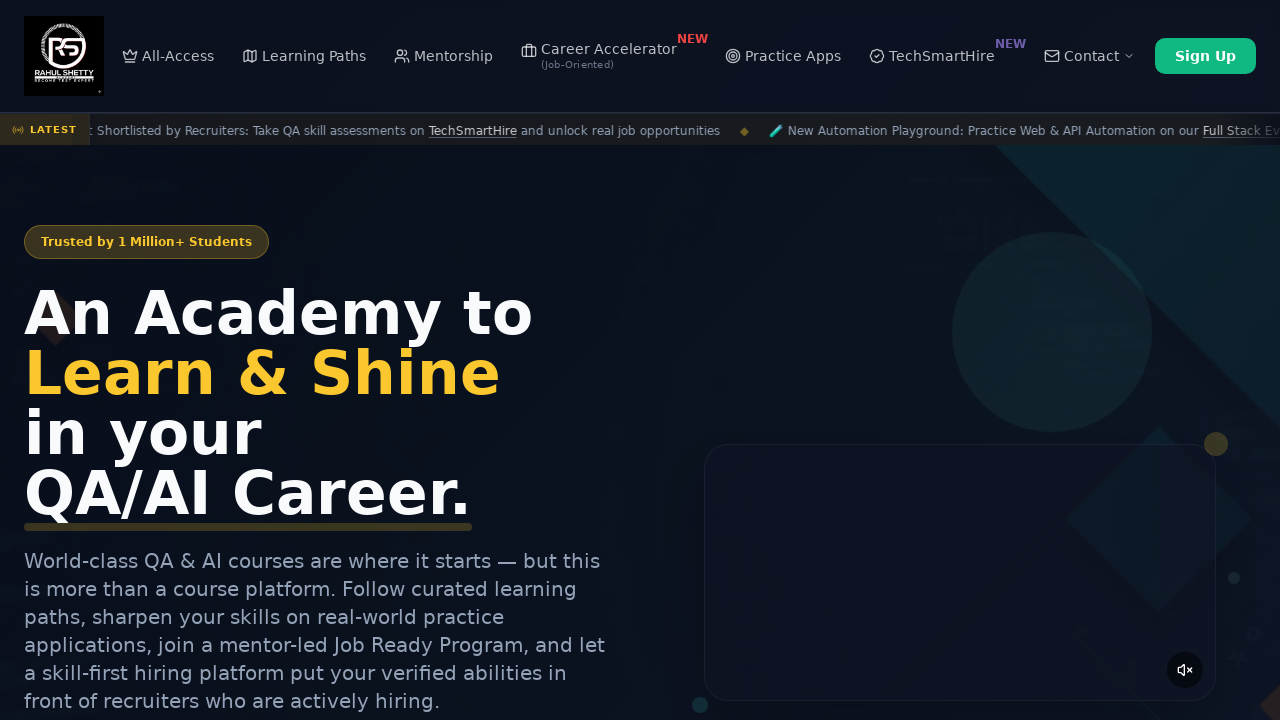

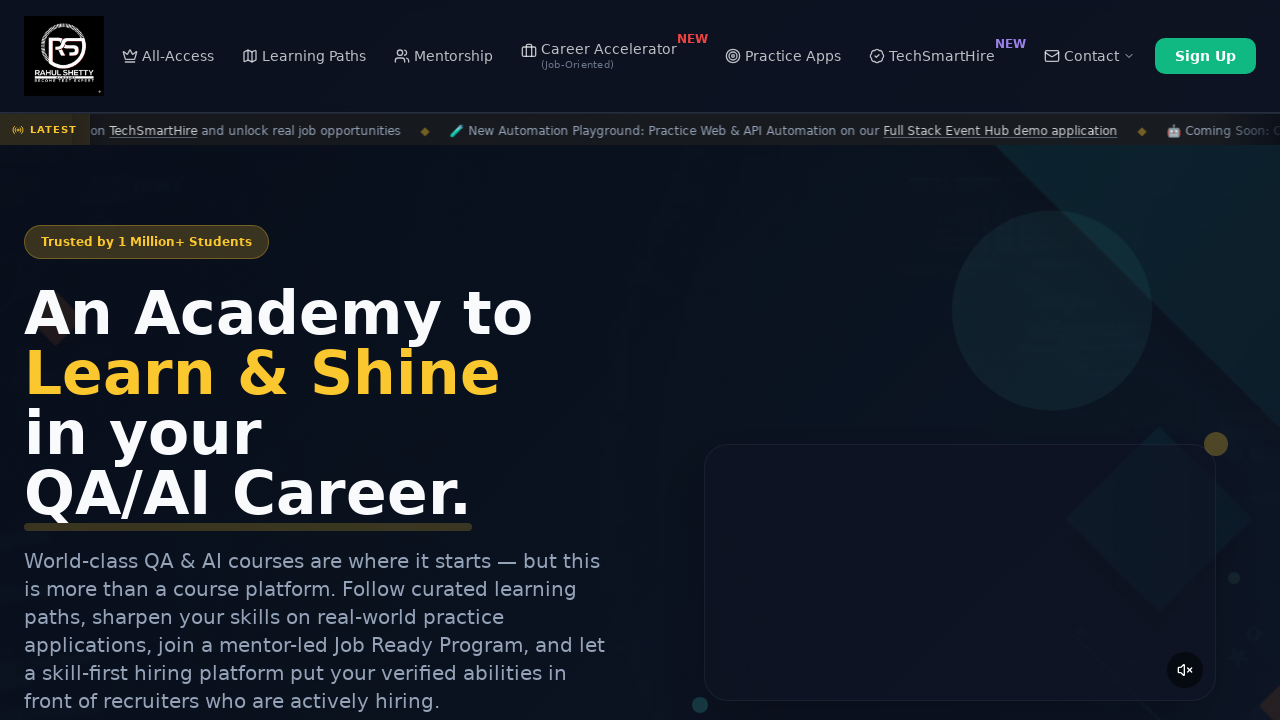